Tests explicit wait functionality by clicking a button that triggers a delayed text display, then waiting for the text element to become visible

Starting URL: http://seleniumpractise.blogspot.com/2016/08/how-to-use-explicit-wait-in-selenium.html

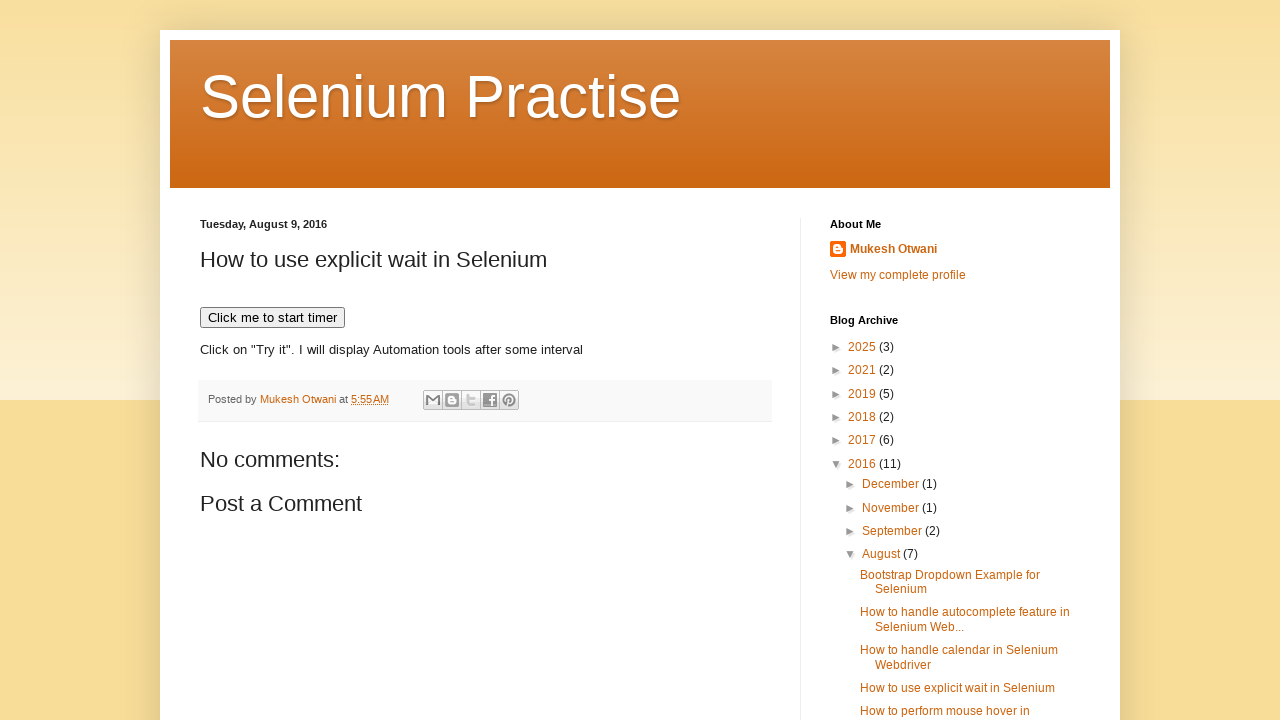

Navigated to explicit wait test page
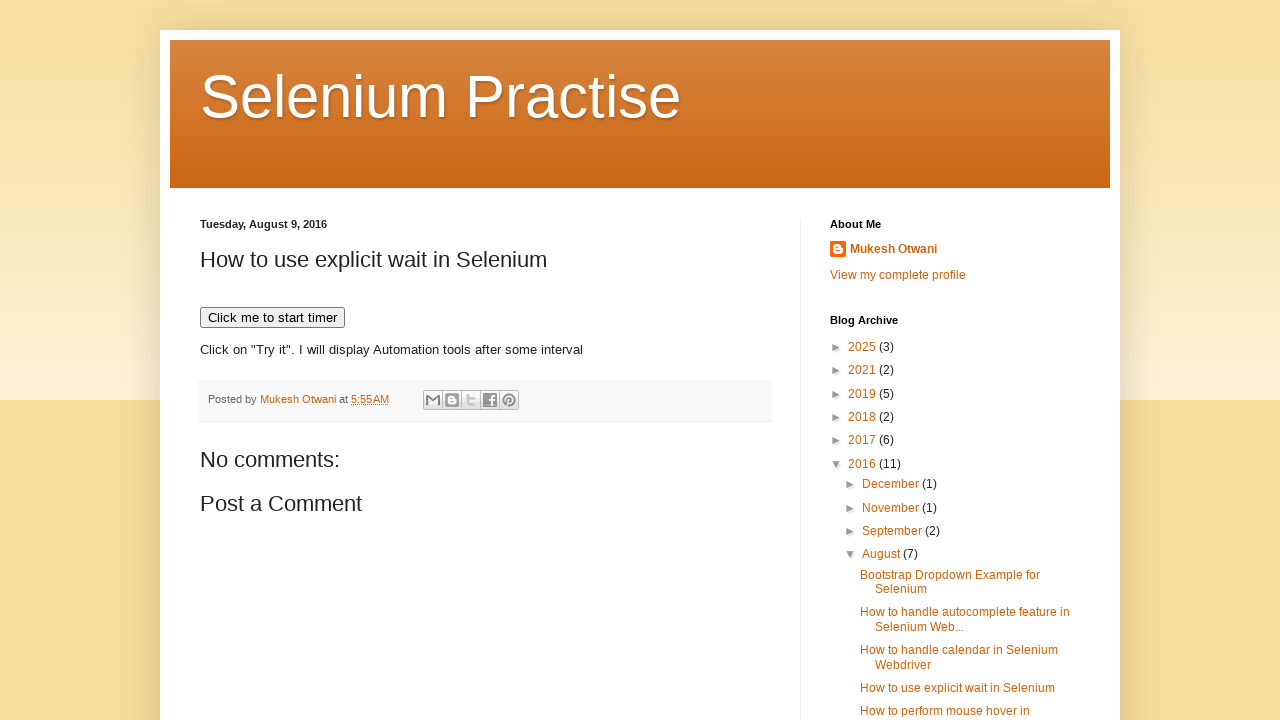

Clicked button to trigger delayed text display at (272, 318) on [onclick='timedText()']
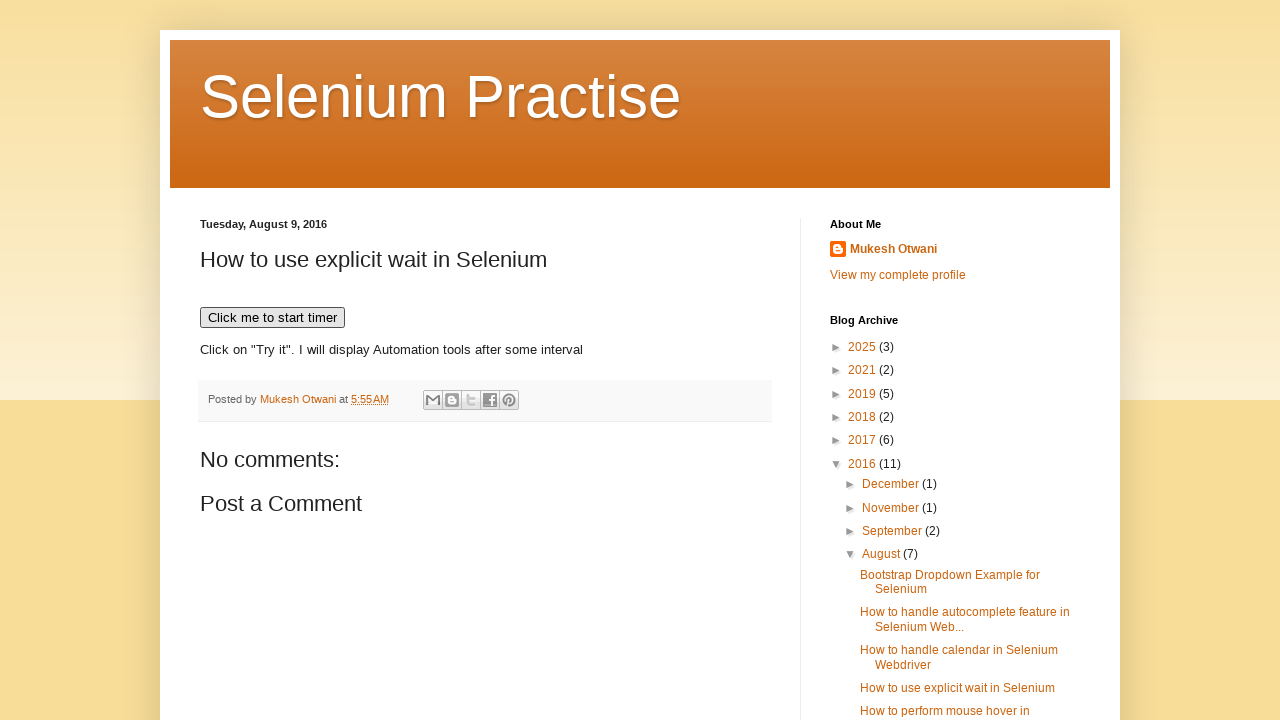

Waited for 'WebDriver' text element to become visible
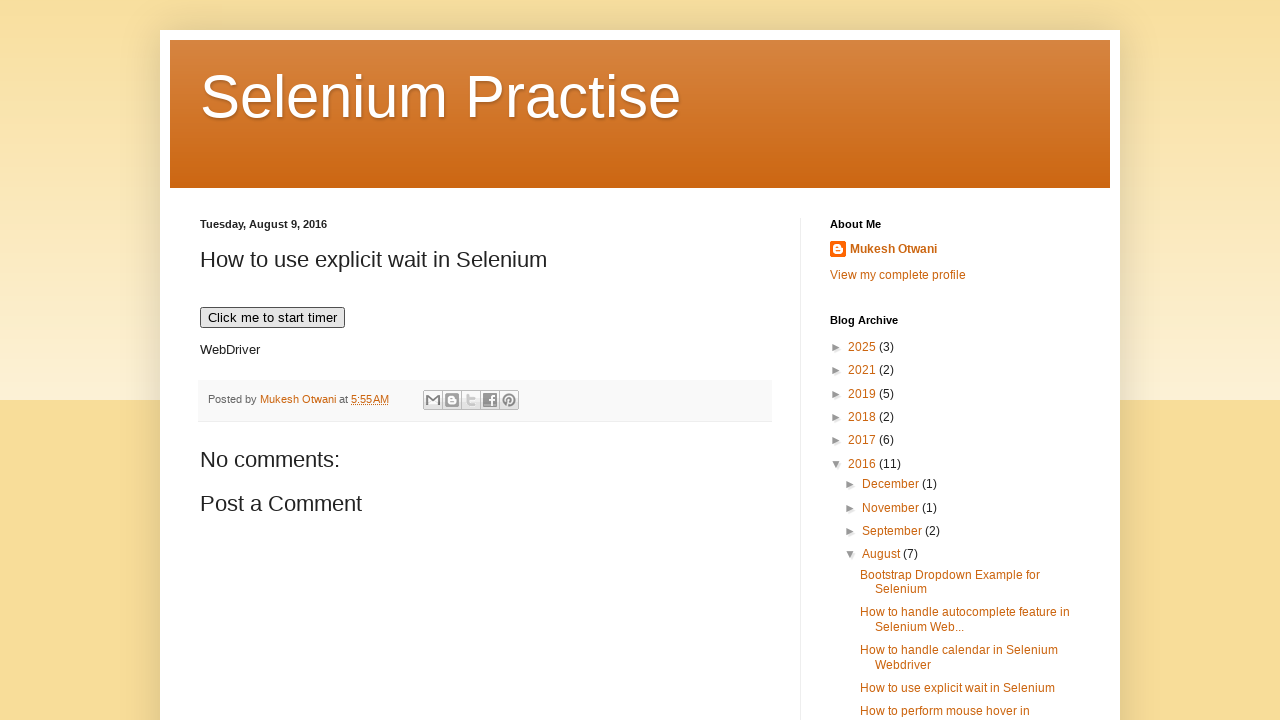

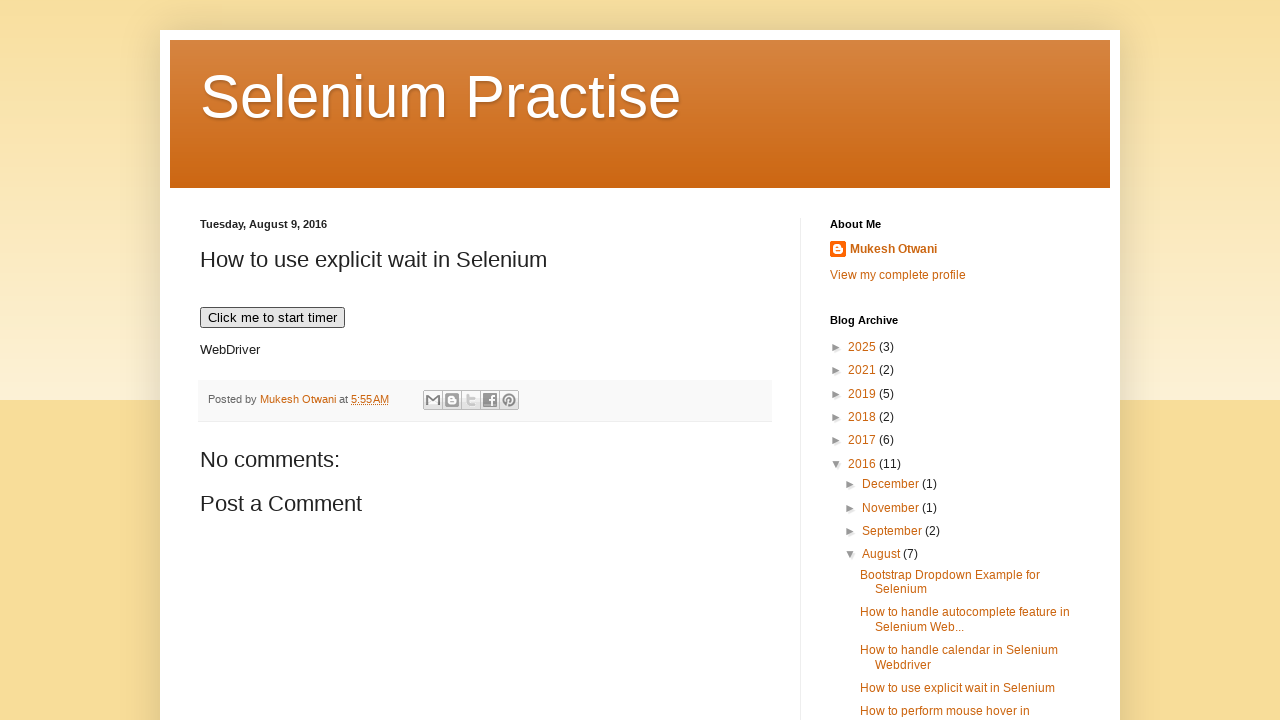